Tests text input functionality by typing text, clearing it, and typing again

Starting URL: https://bonigarcia.dev/selenium-webdriver-java/web-form.html

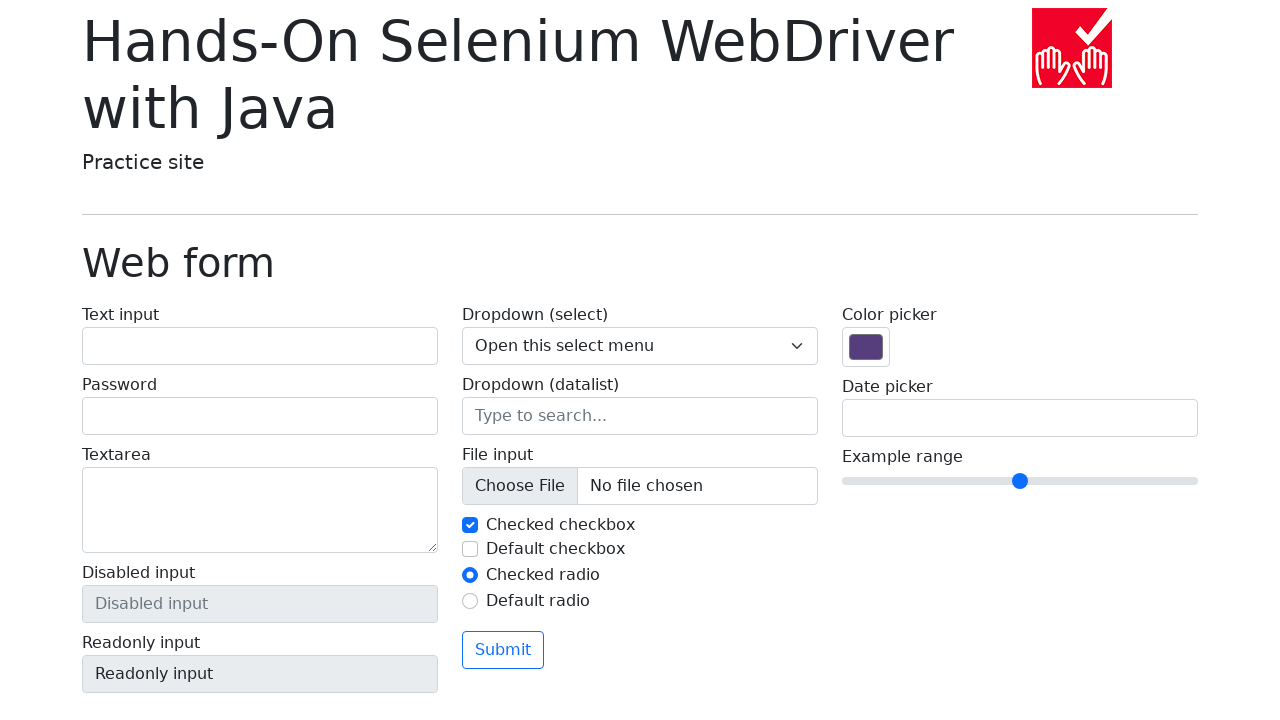

Typed 'REST' into text input field on #my-text-id
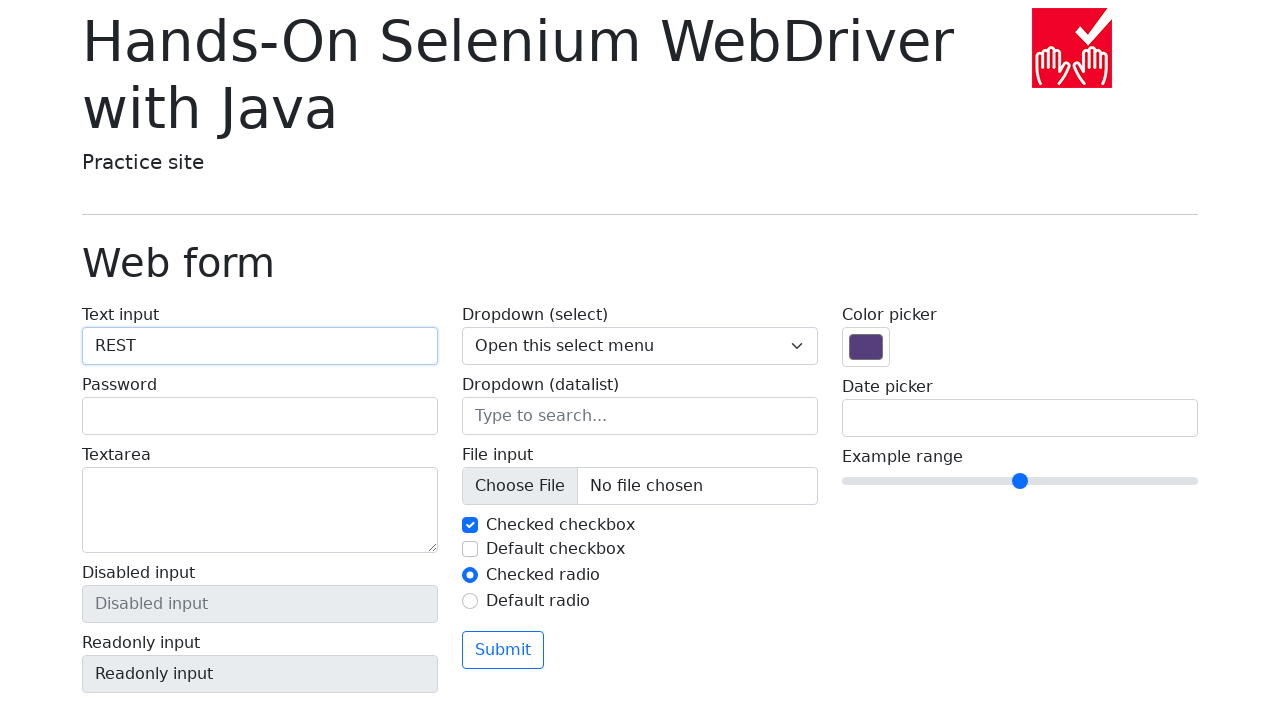

Cleared the text input field on #my-text-id
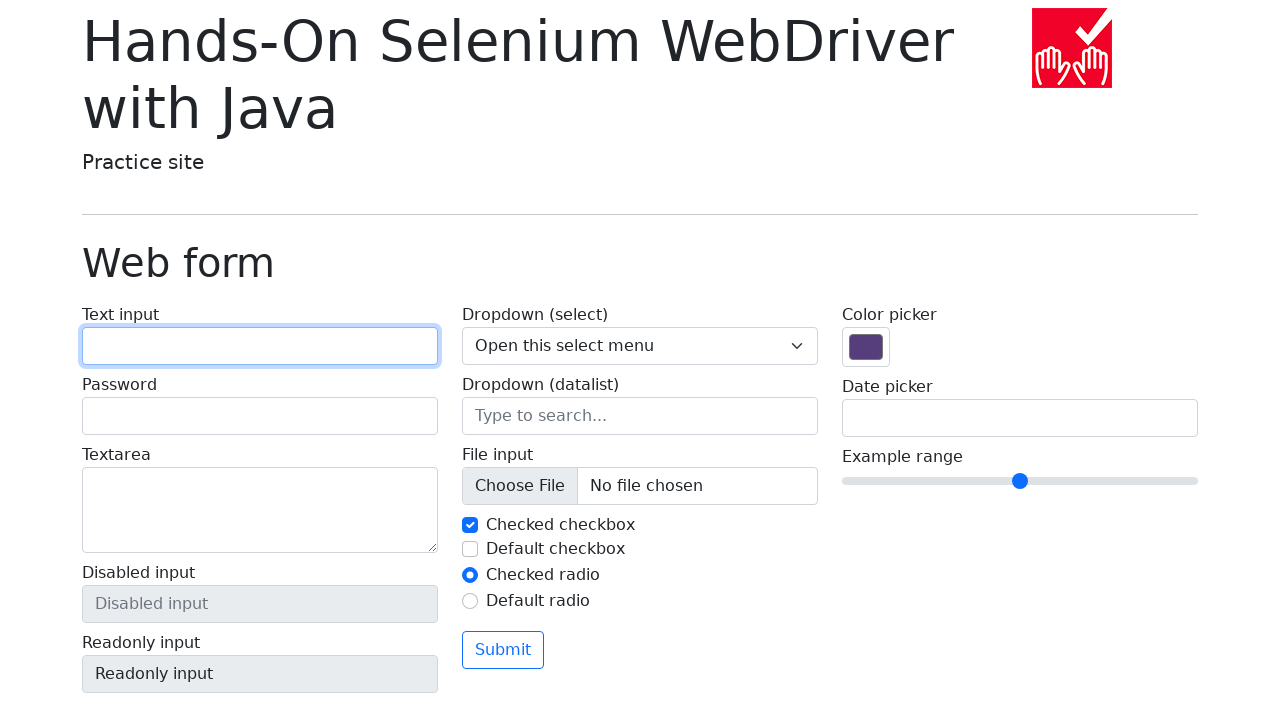

Typed 'REST' into text input field again on #my-text-id
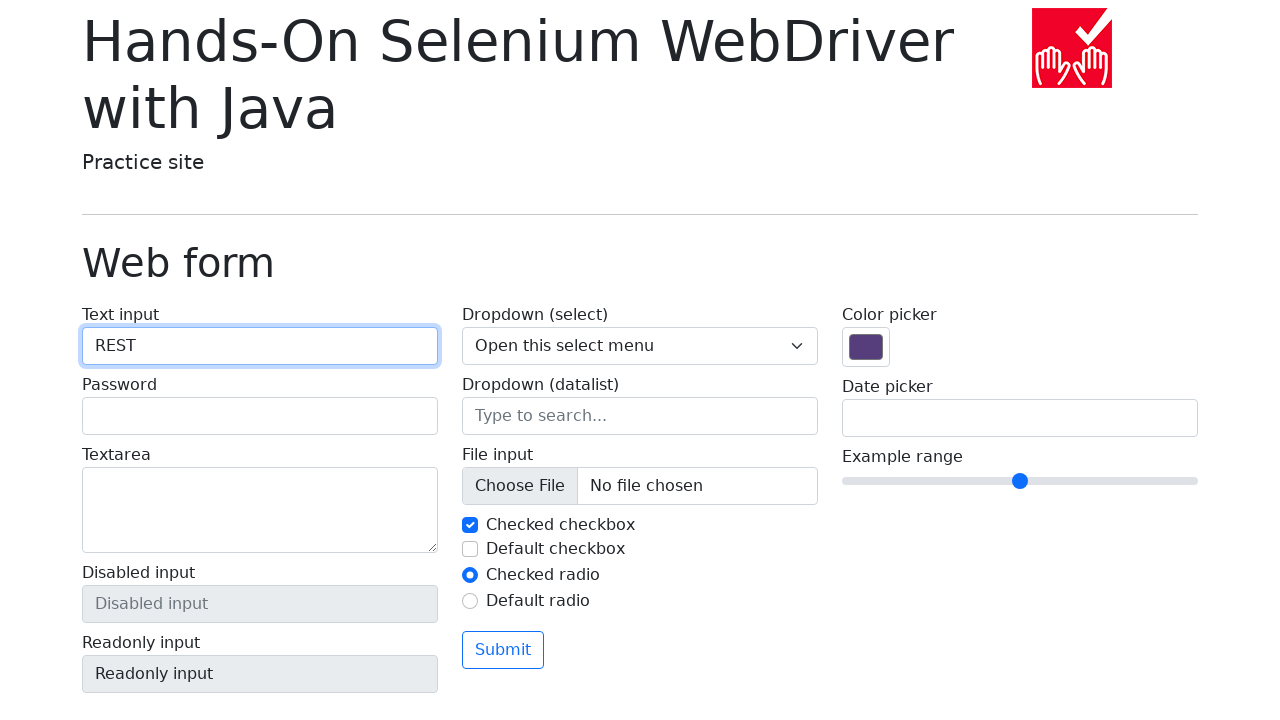

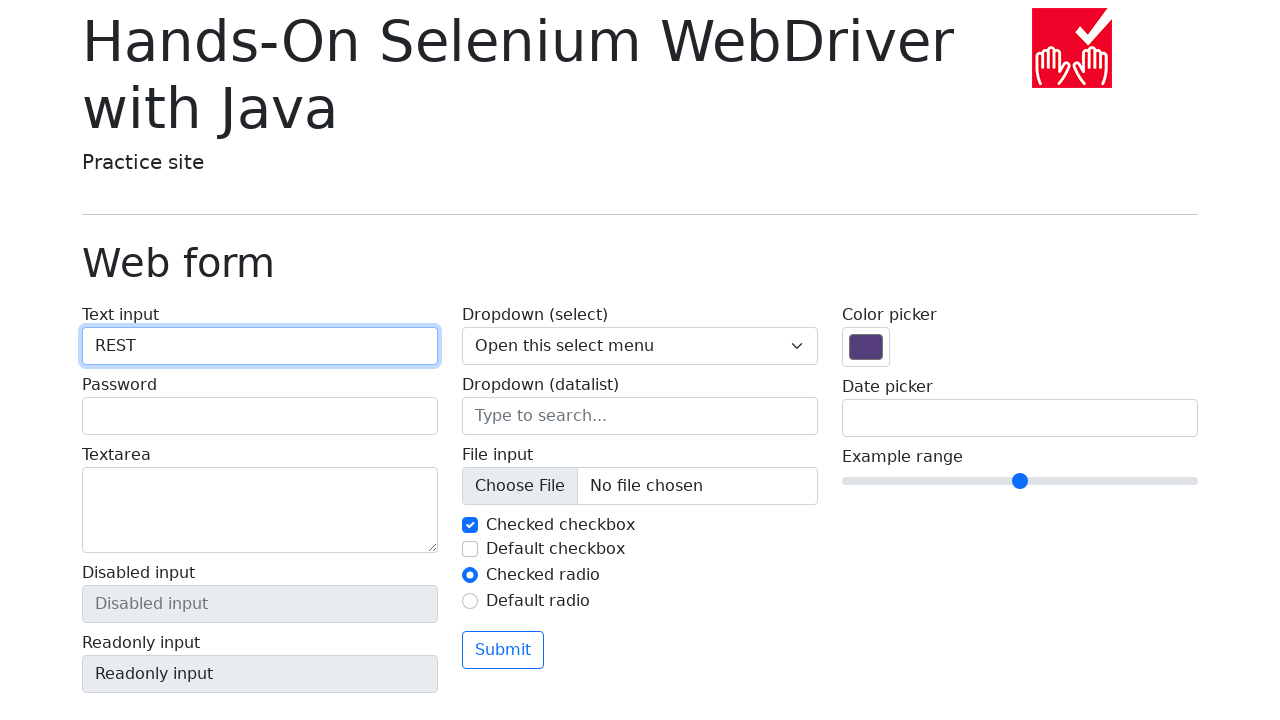